Tests file upload field by clicking on it

Starting URL: https://www.selenium.dev/selenium/web/web-form.html

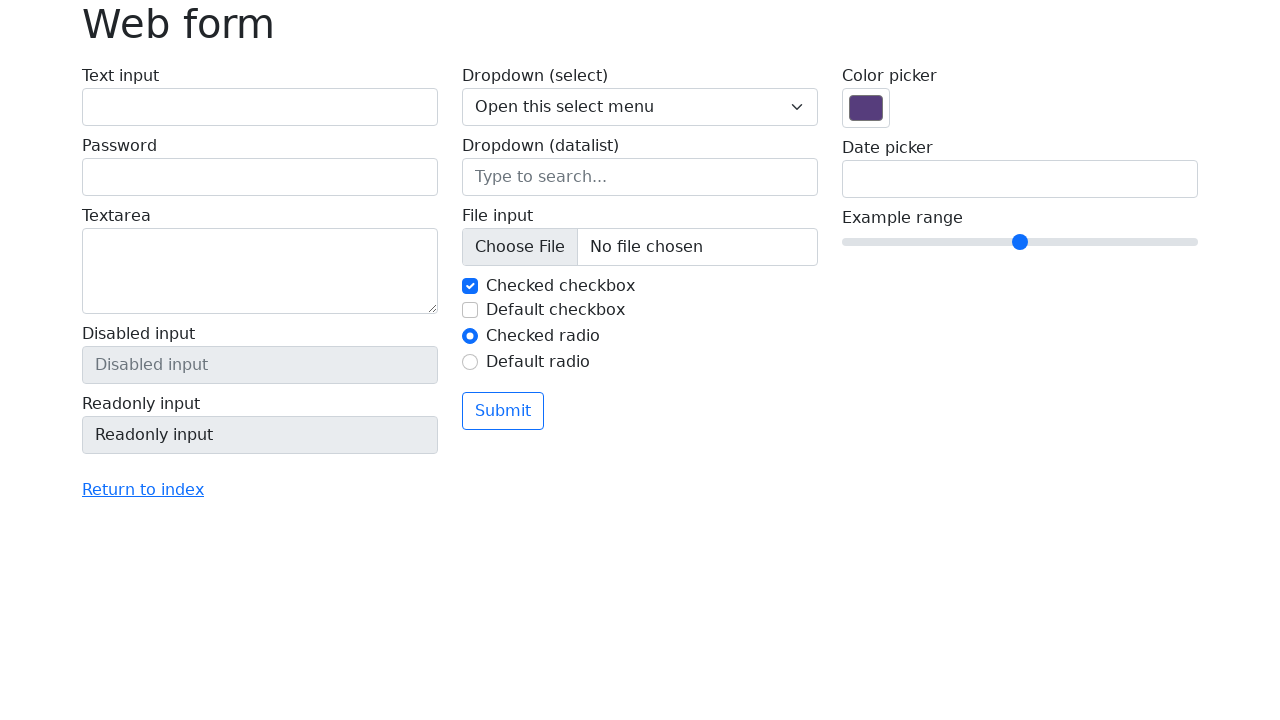

Clicked on file upload field at (640, 247) on [name='my-file']
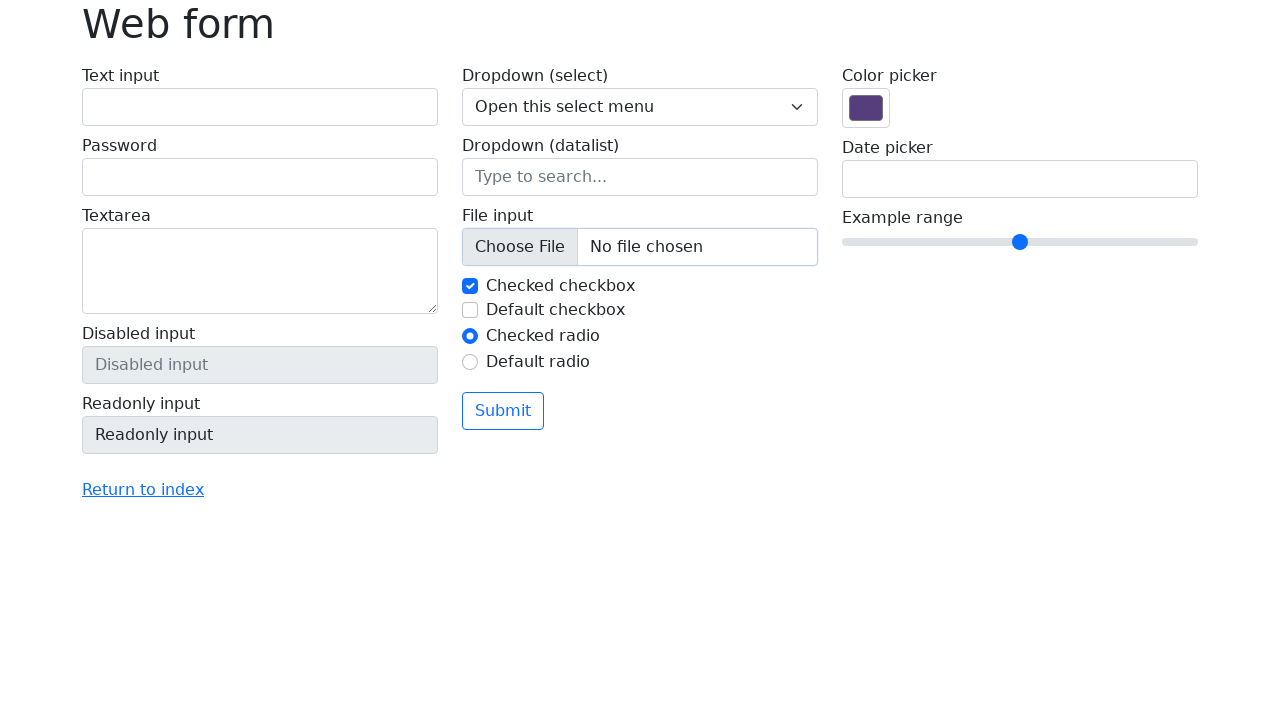

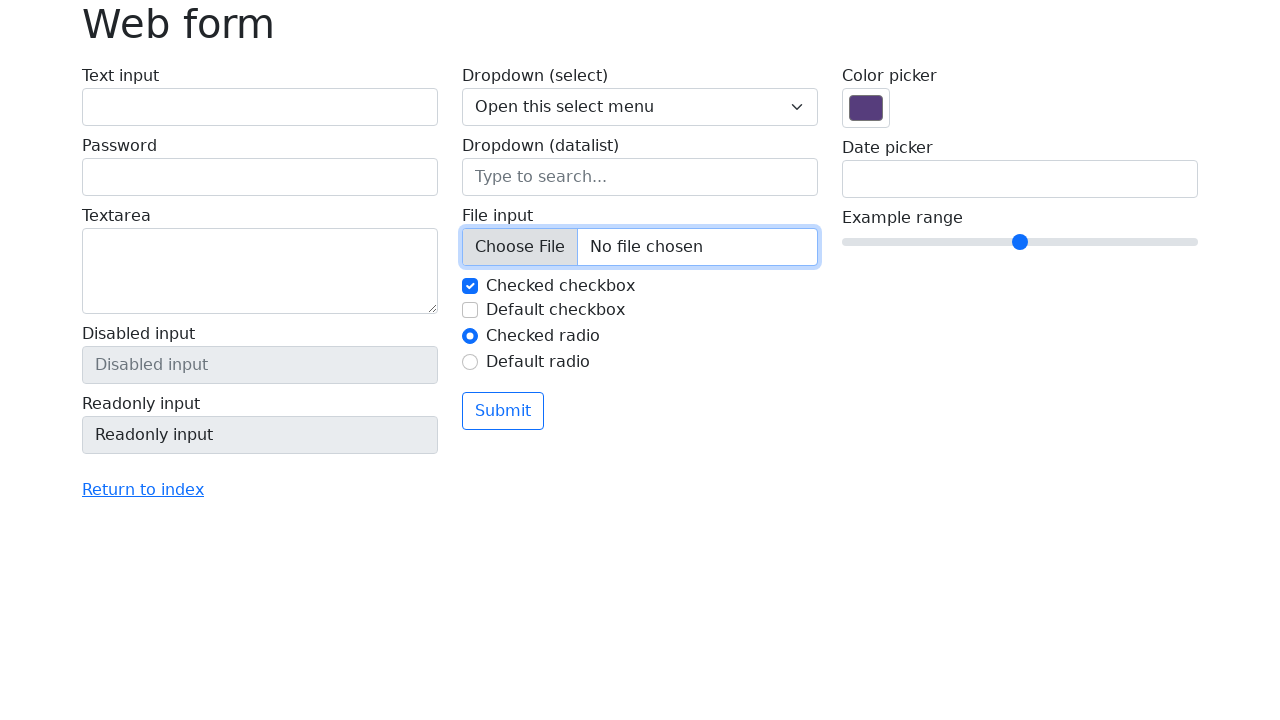